Tests the stock history search functionality on the Macedonian Stock Exchange website by entering a date range and submitting the form to retrieve historical data for a stock symbol.

Starting URL: https://www.mse.mk/mk/stats/symbolhistory/ALK

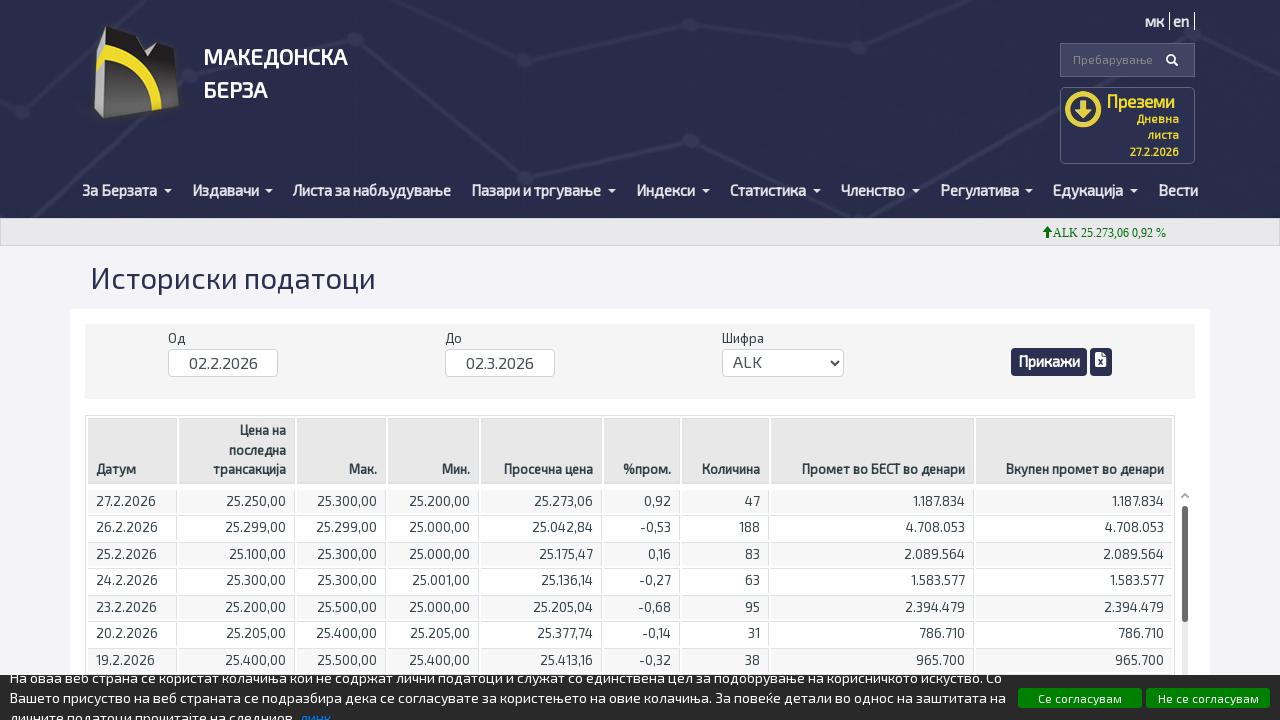

FromDate input field is ready
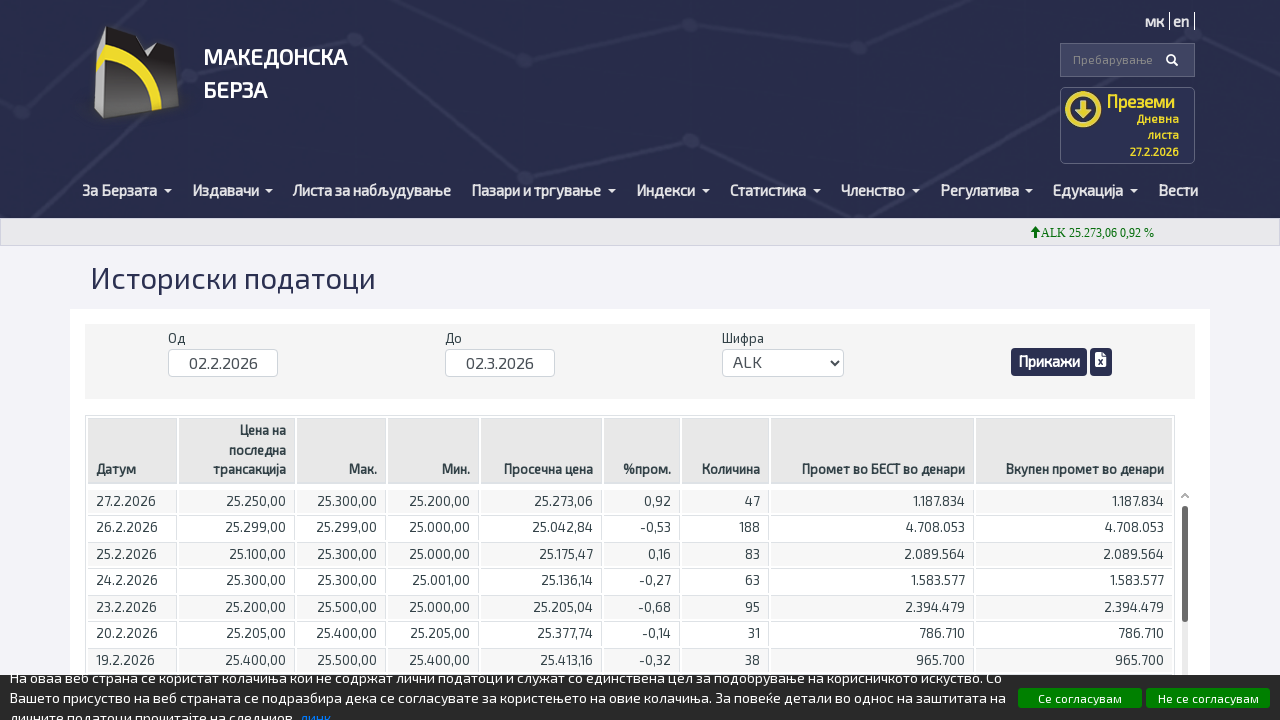

ToDate input field is ready
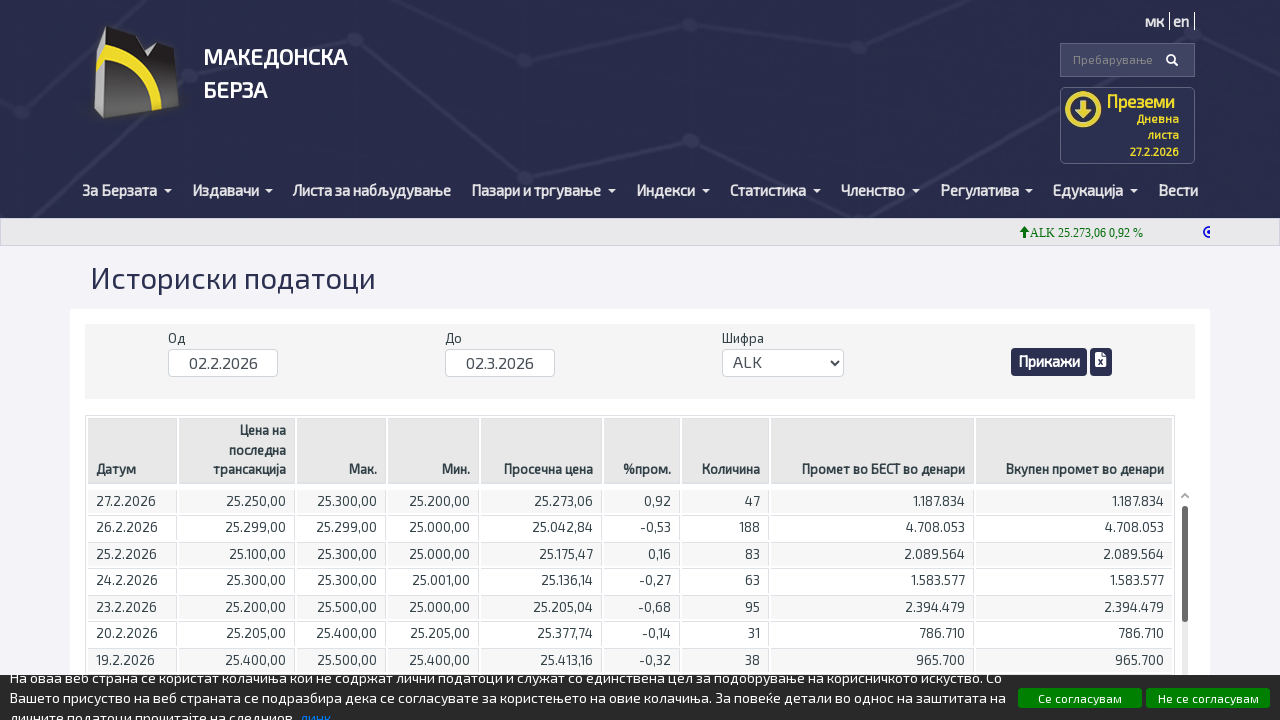

Filled FromDate field with '01.01.2024' on input[name='FromDate']
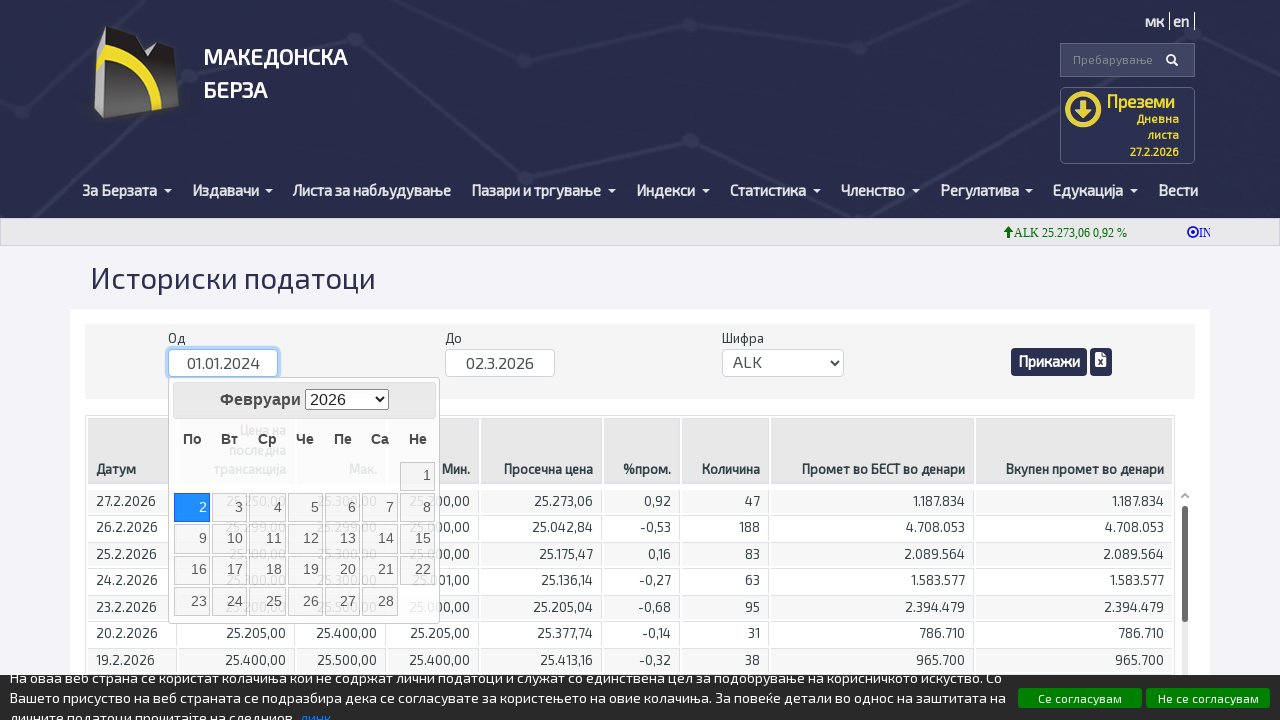

Filled ToDate field with '15.03.2024' on input[name='ToDate']
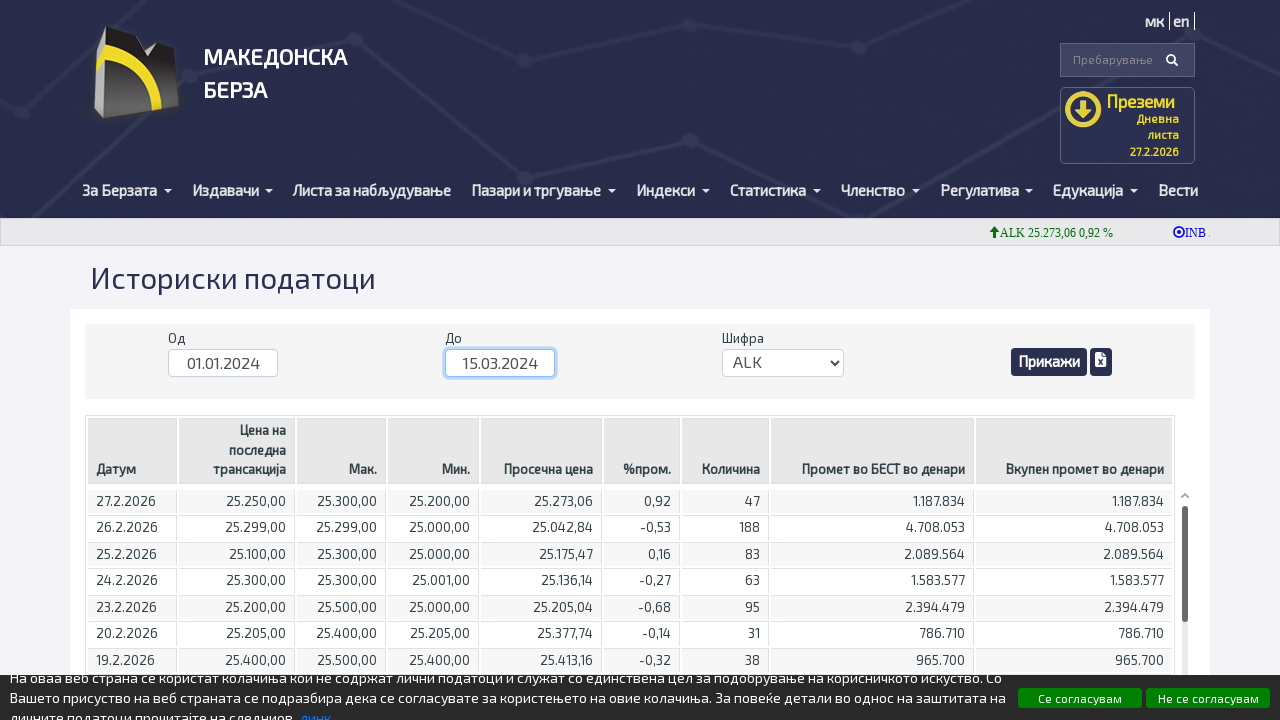

Clicked submit button to fetch stock history data at (1049, 362) on .btn-primary-sm
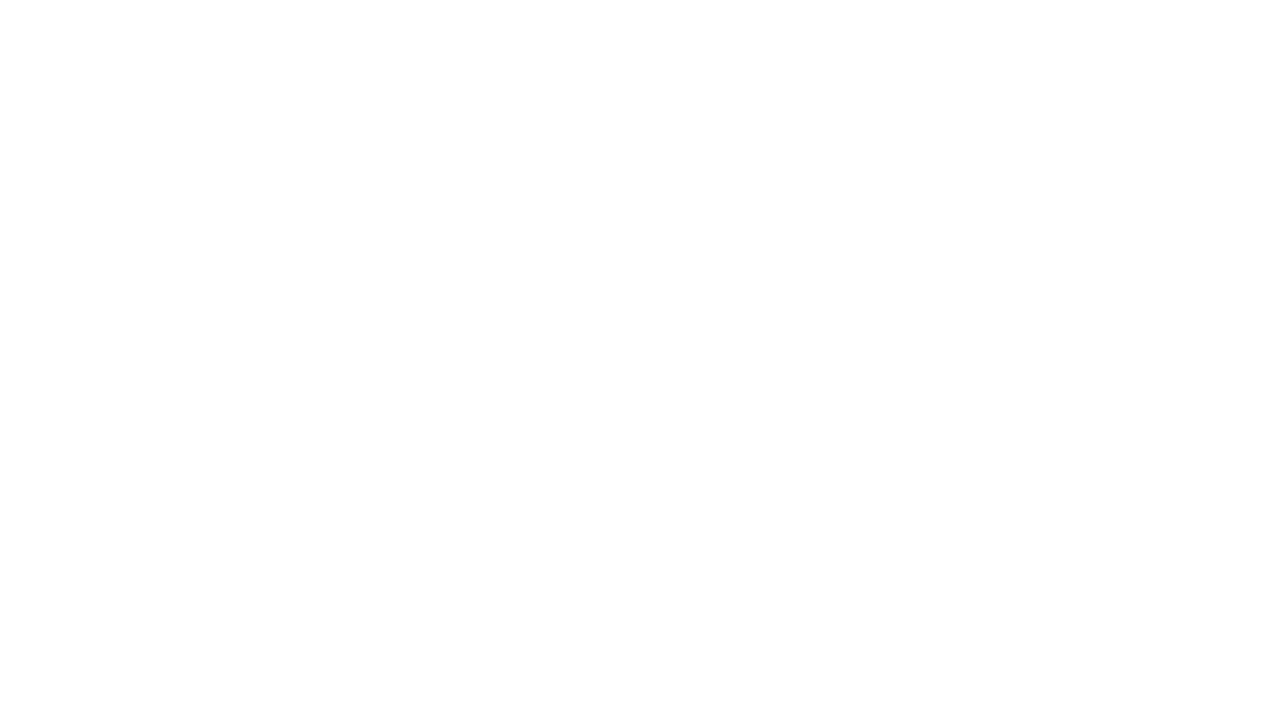

Stock history data table loaded with results
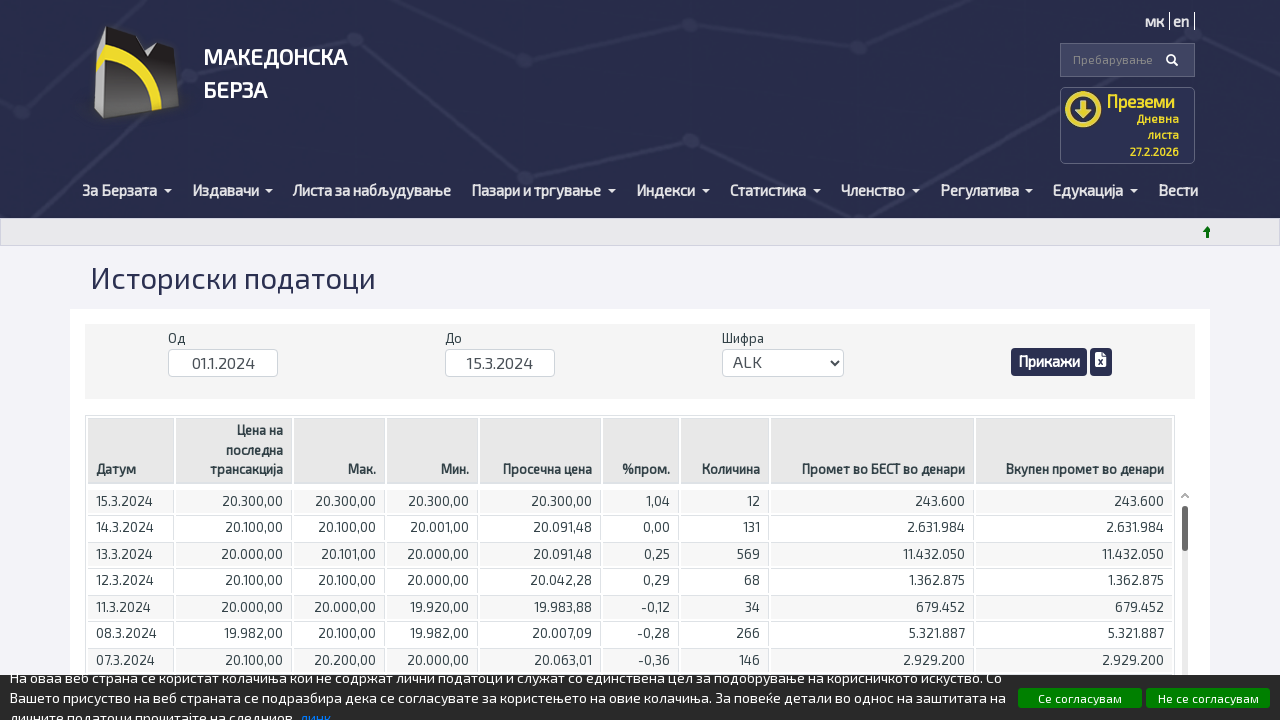

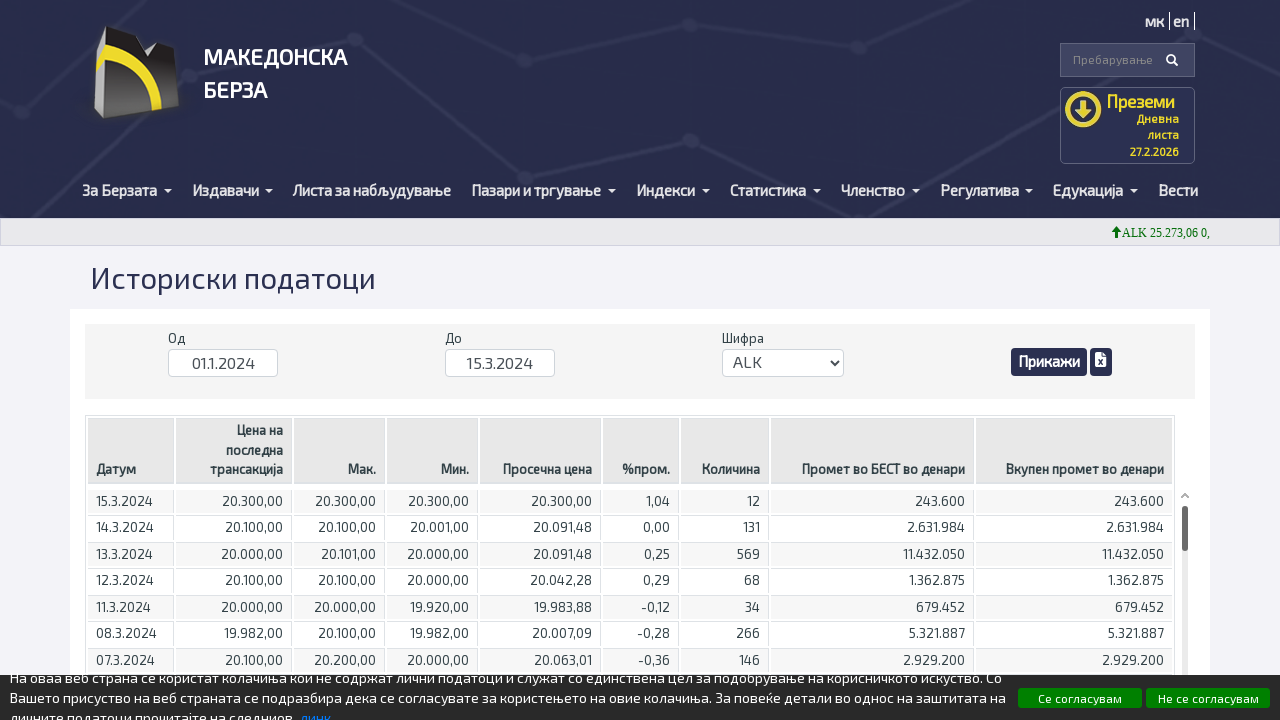